Tests dynamic loading with extended wait time by clicking start and verifying the "Hello World!" message appears

Starting URL: https://automationfc.github.io/dynamic-loading/

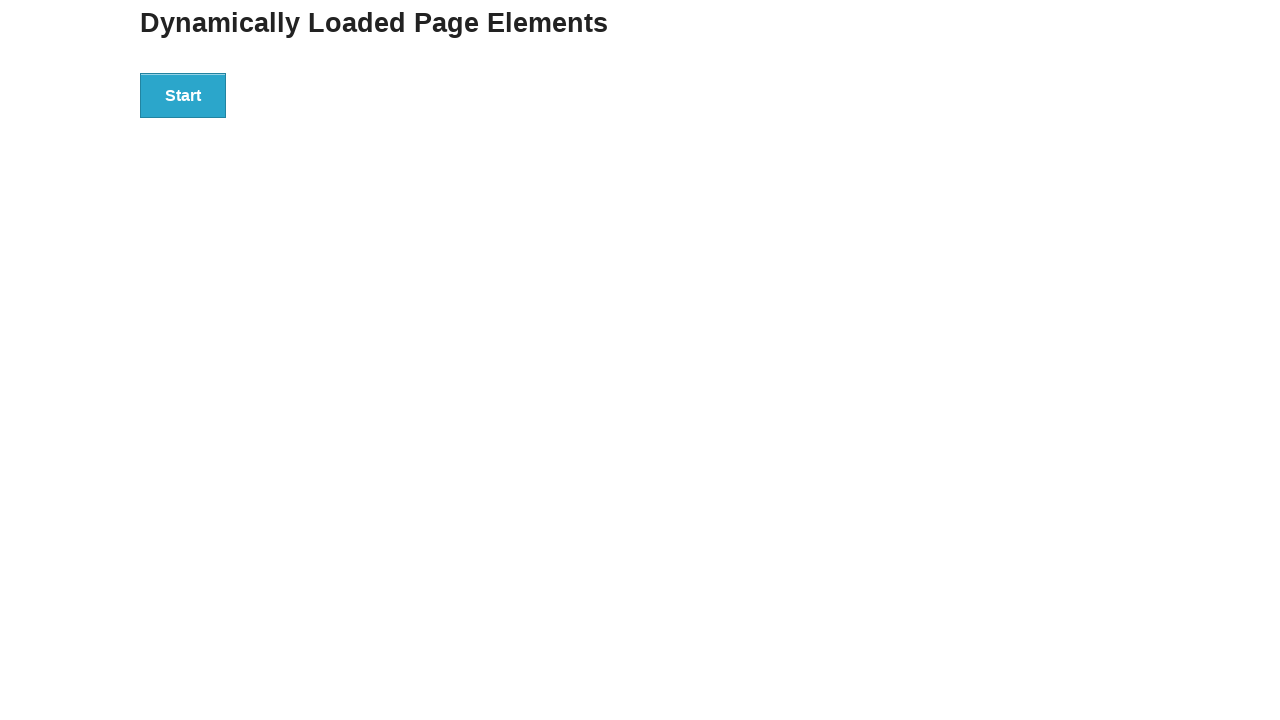

Clicked start button to trigger dynamic loading at (183, 95) on div#start>button
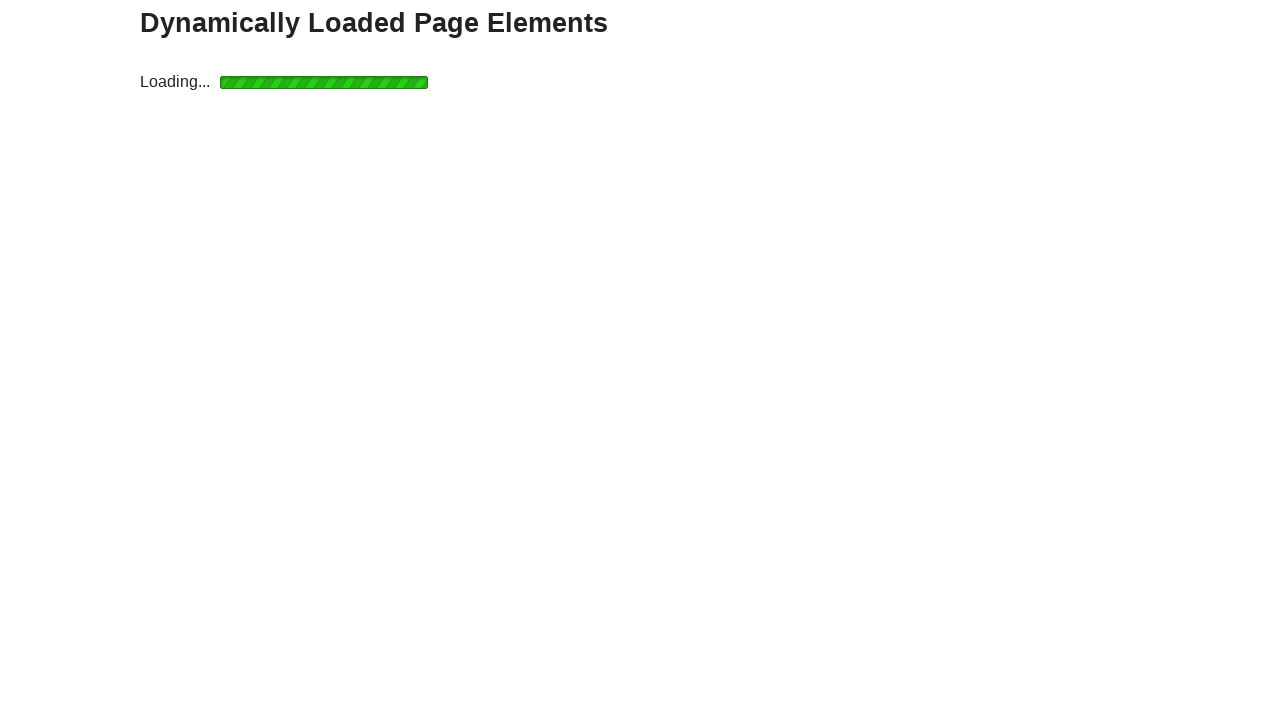

Waited for finish element with 'Hello World!' message to appear
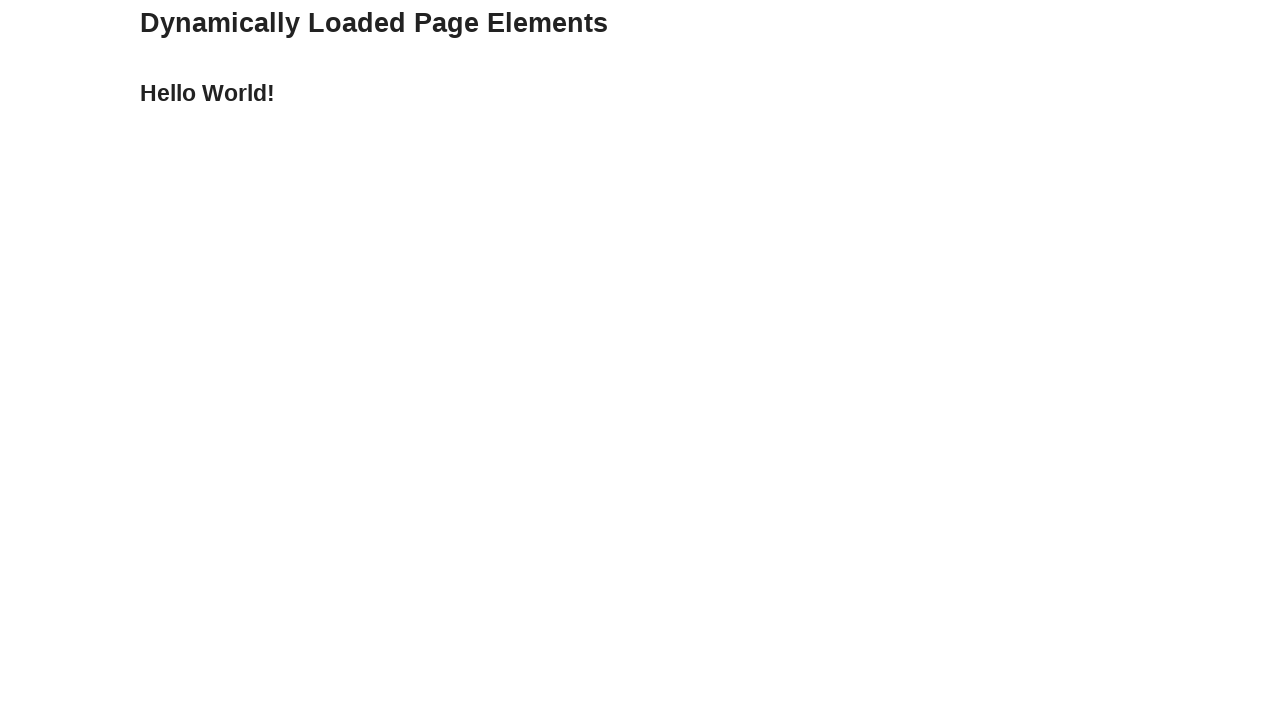

Verified 'Hello World!' message is displayed
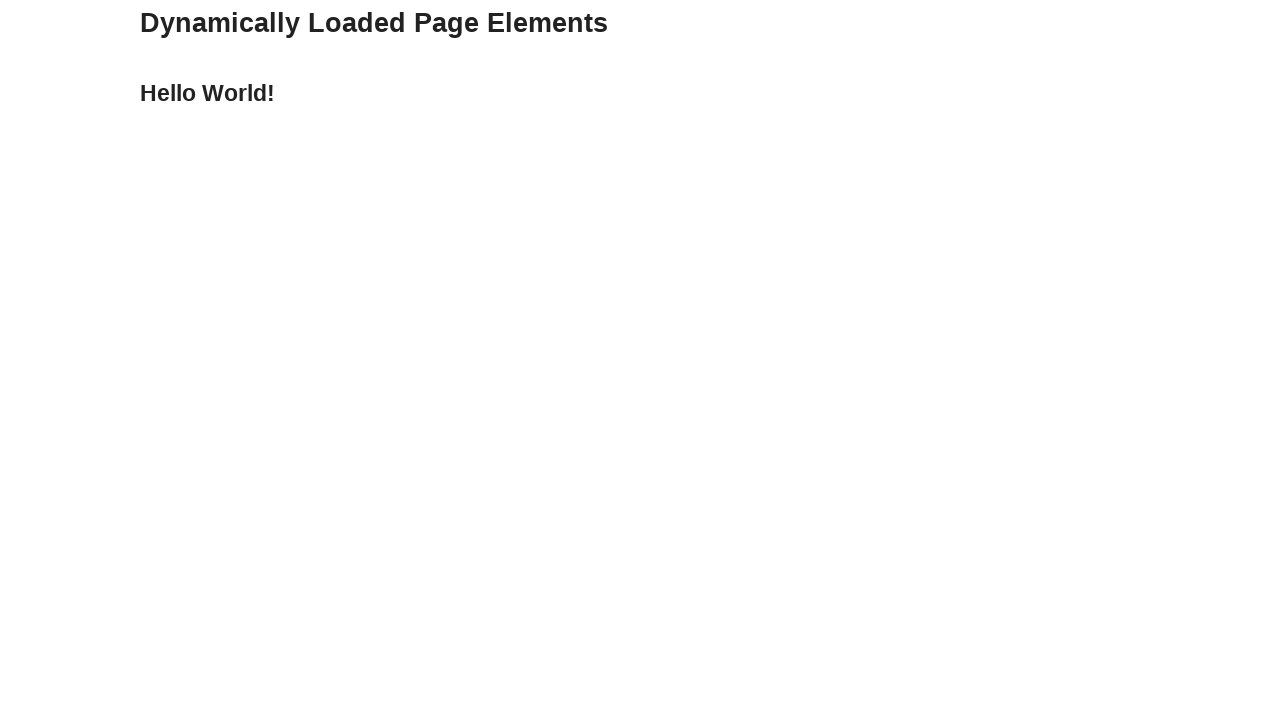

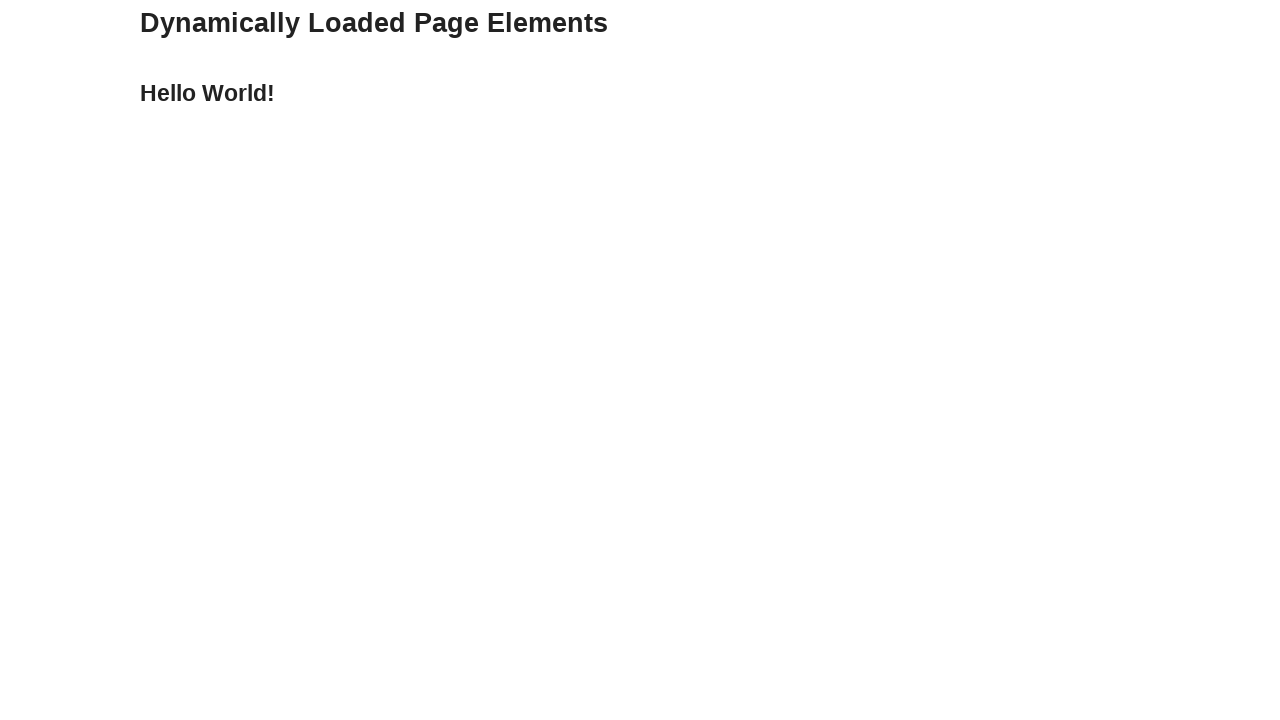